Tests that editing mode for a todo item is not persisted after page reload by adding a todo, entering edit mode, reloading, and verifying the todo is no longer in edit mode

Starting URL: https://todomvc.com/examples/typescript-angular/#/

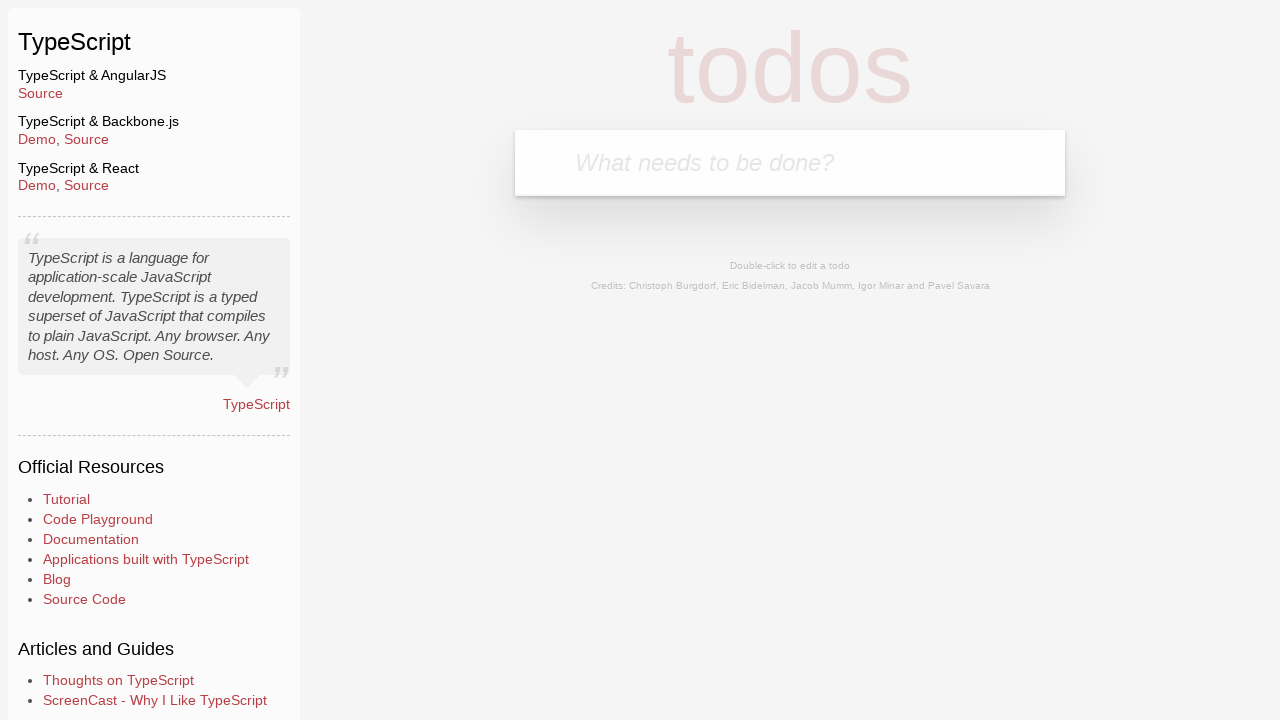

Filled new todo input field with 'Example' on .new-todo
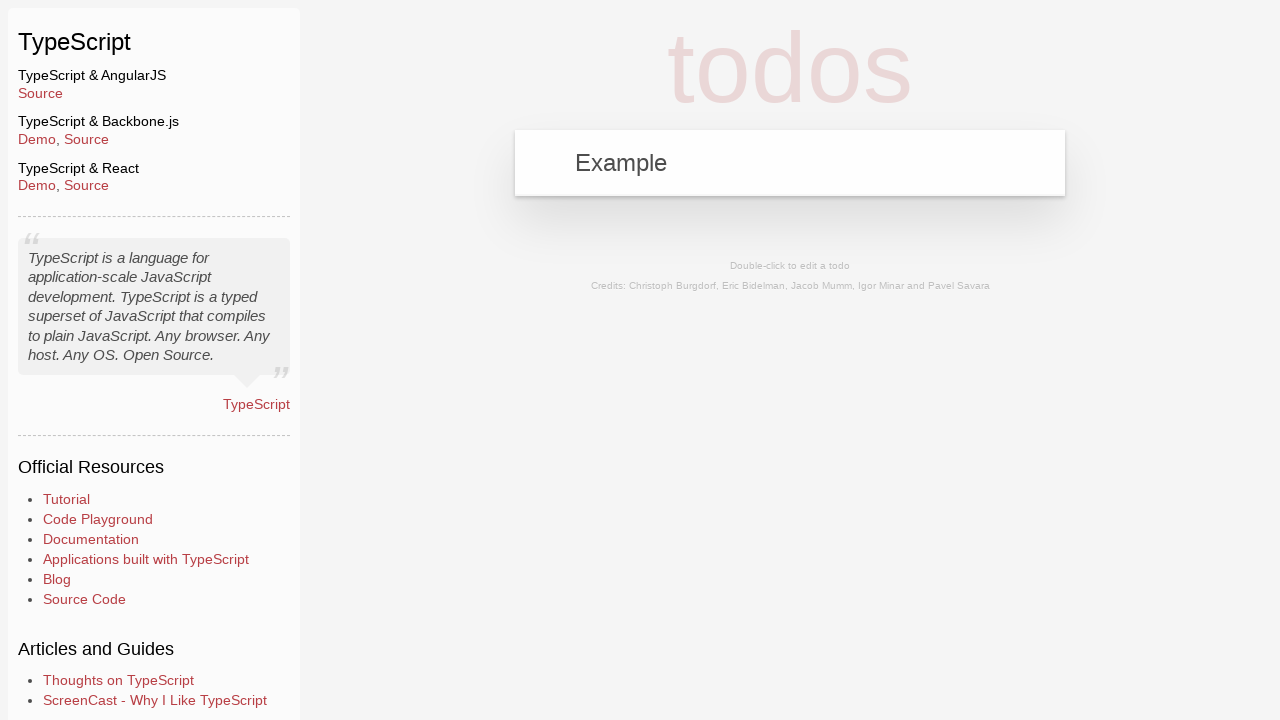

Pressed Enter to add the todo item on .new-todo
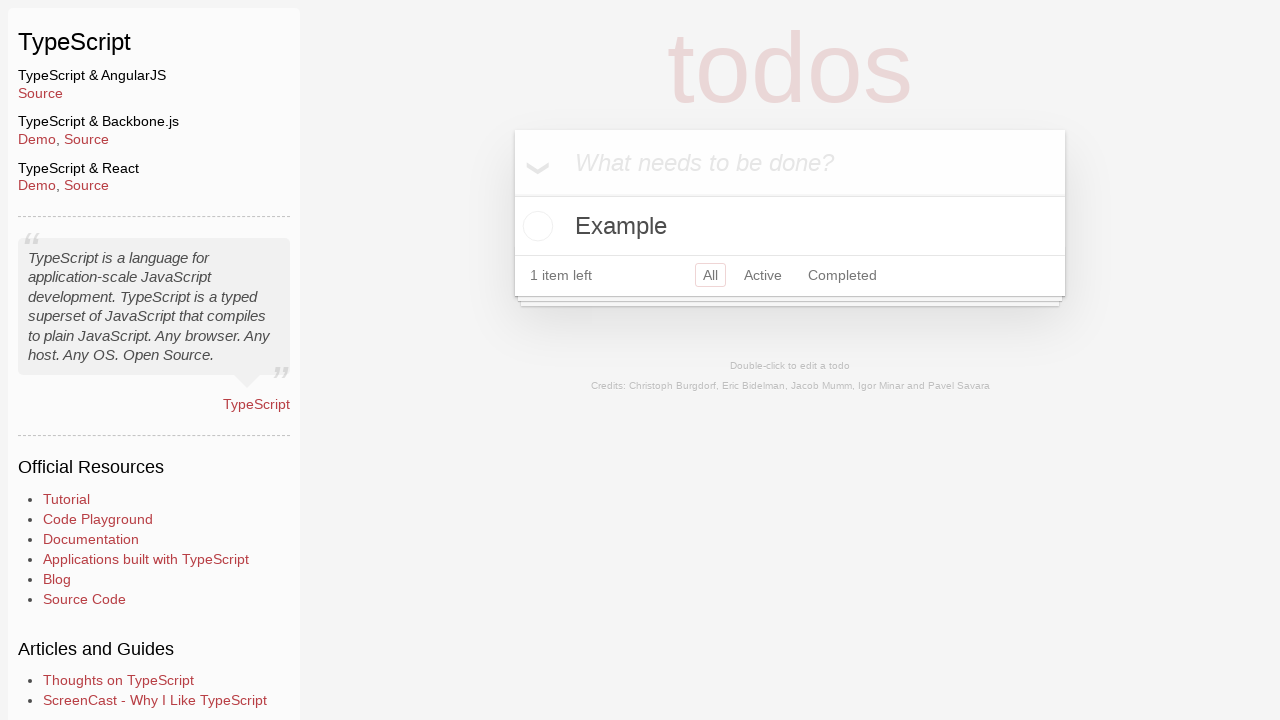

Double-clicked todo label to enter edit mode at (790, 226) on label:has-text('Example')
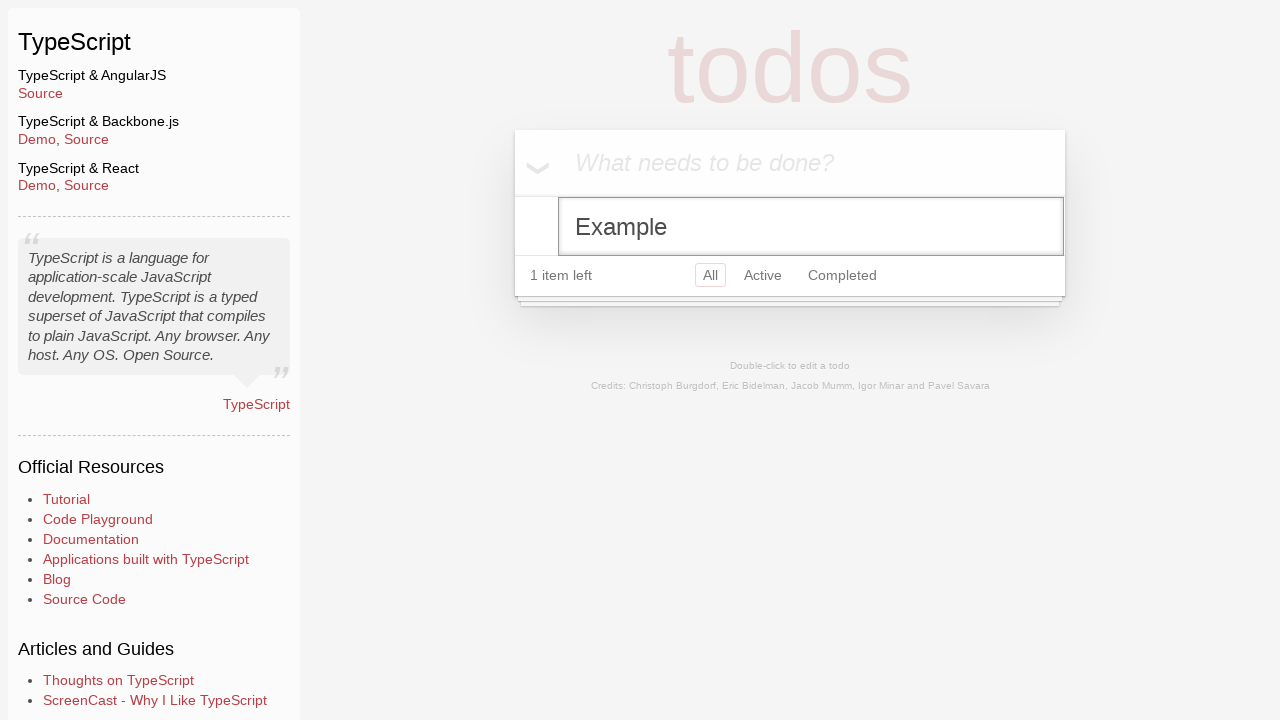

Reloaded the page
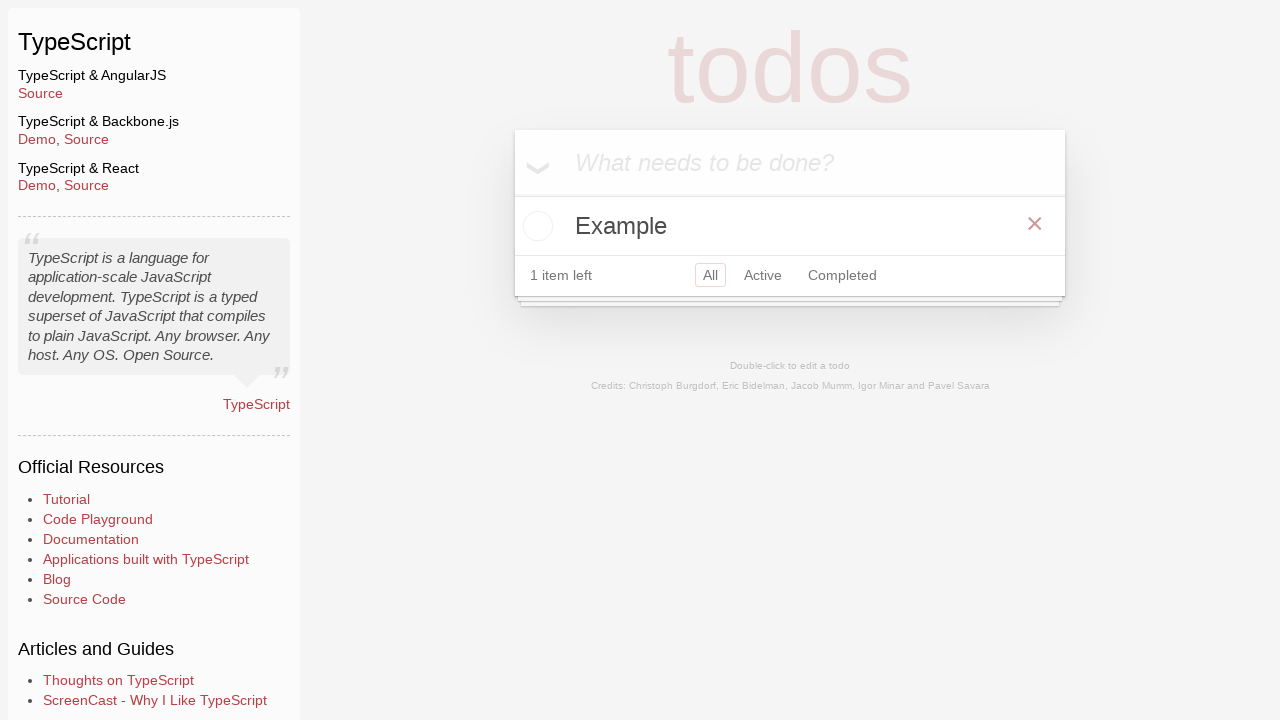

Waited for todo list to load after page reload
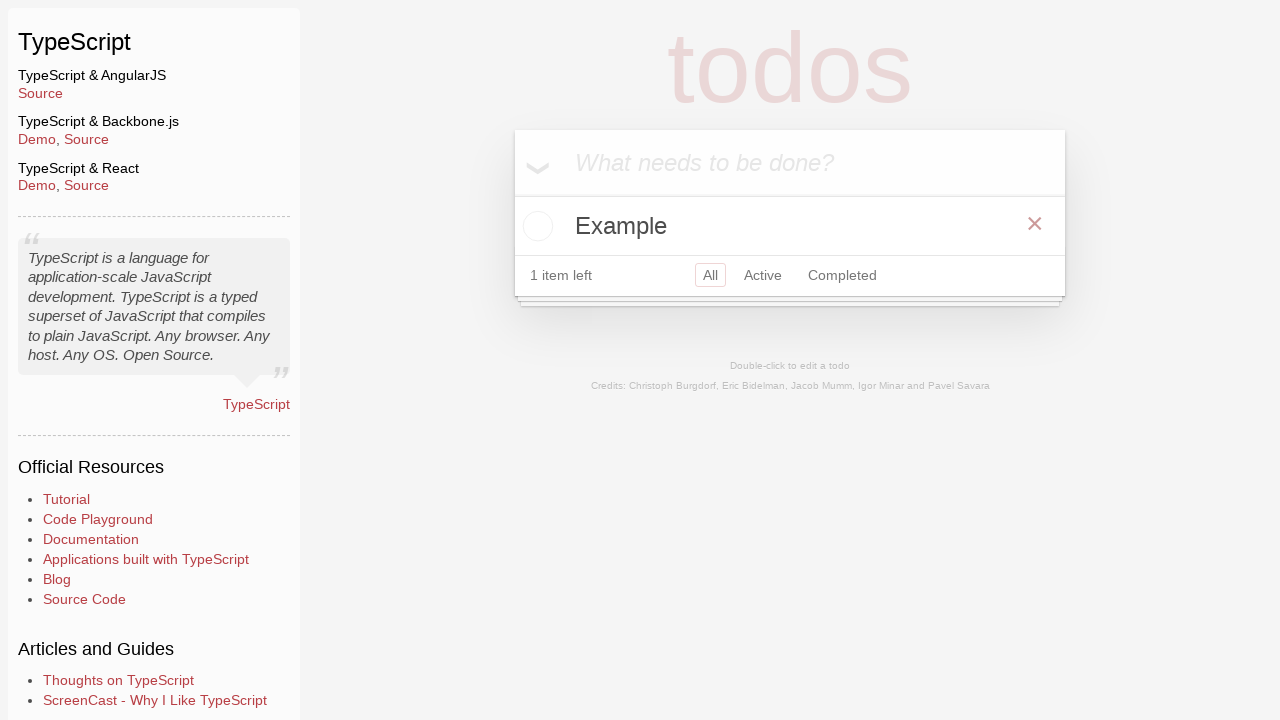

Located all todo items with 'editing' class
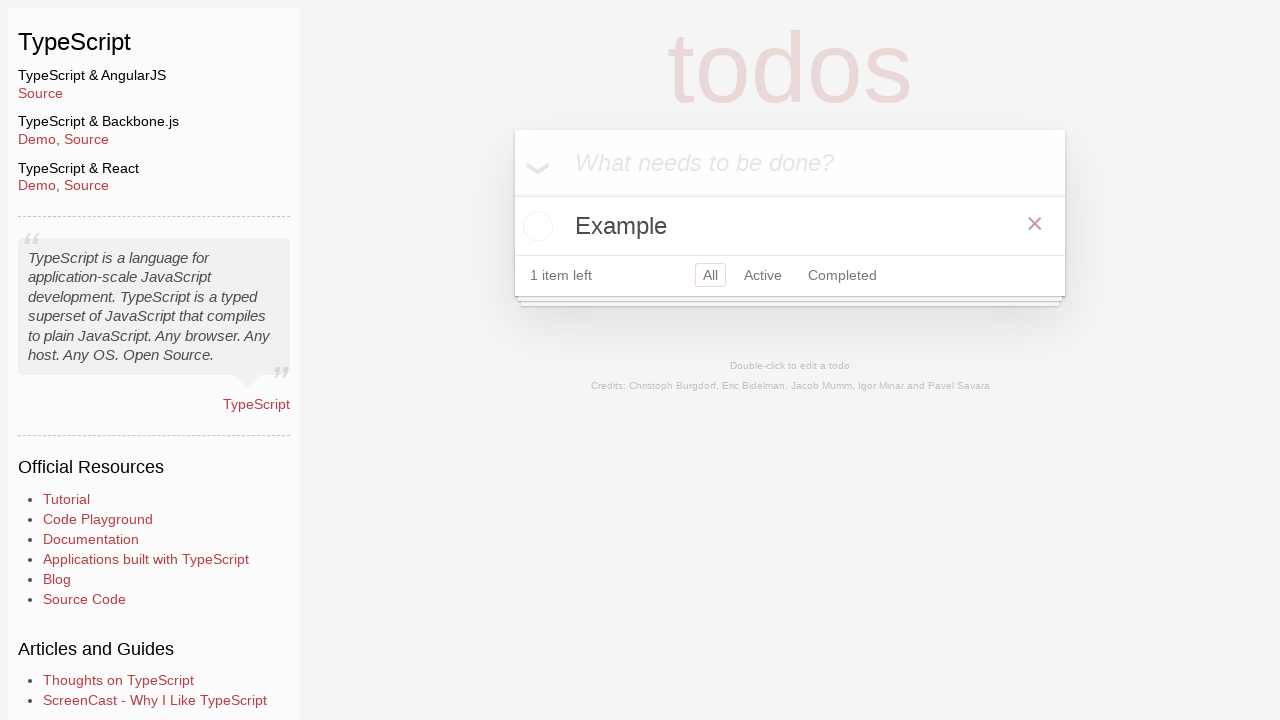

Verified that no todo items are in edit mode (editing class count is 0)
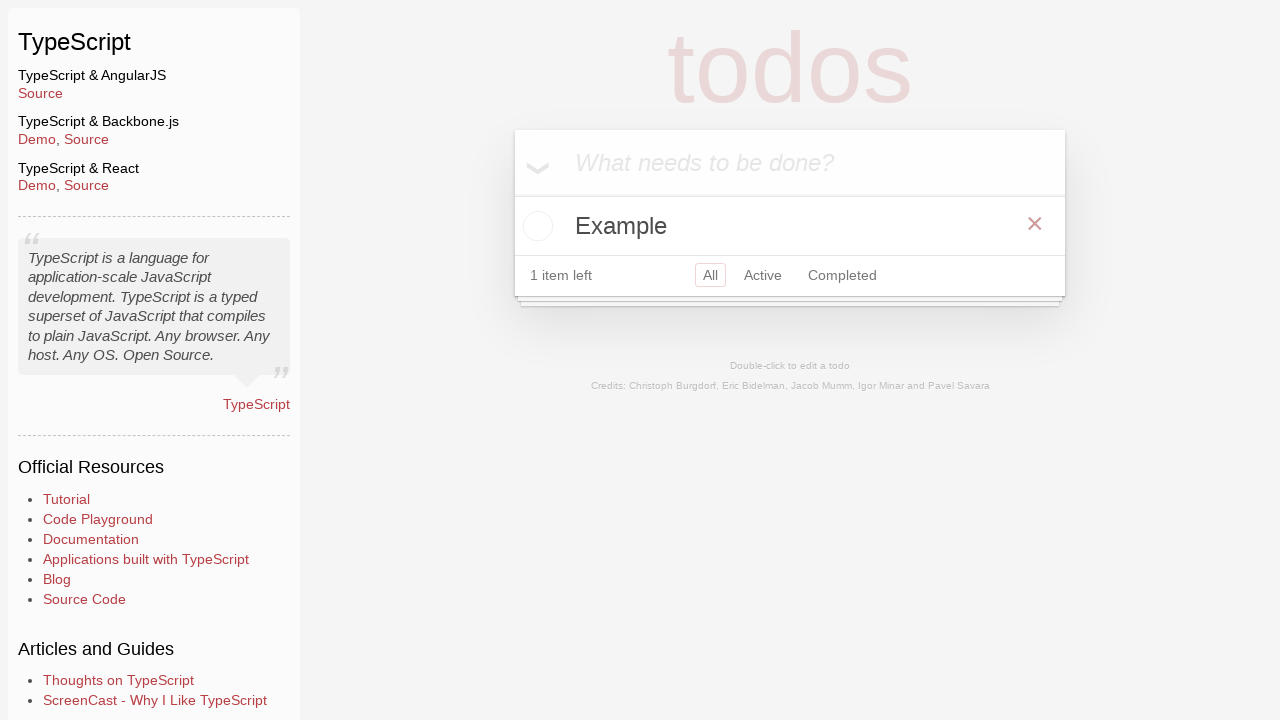

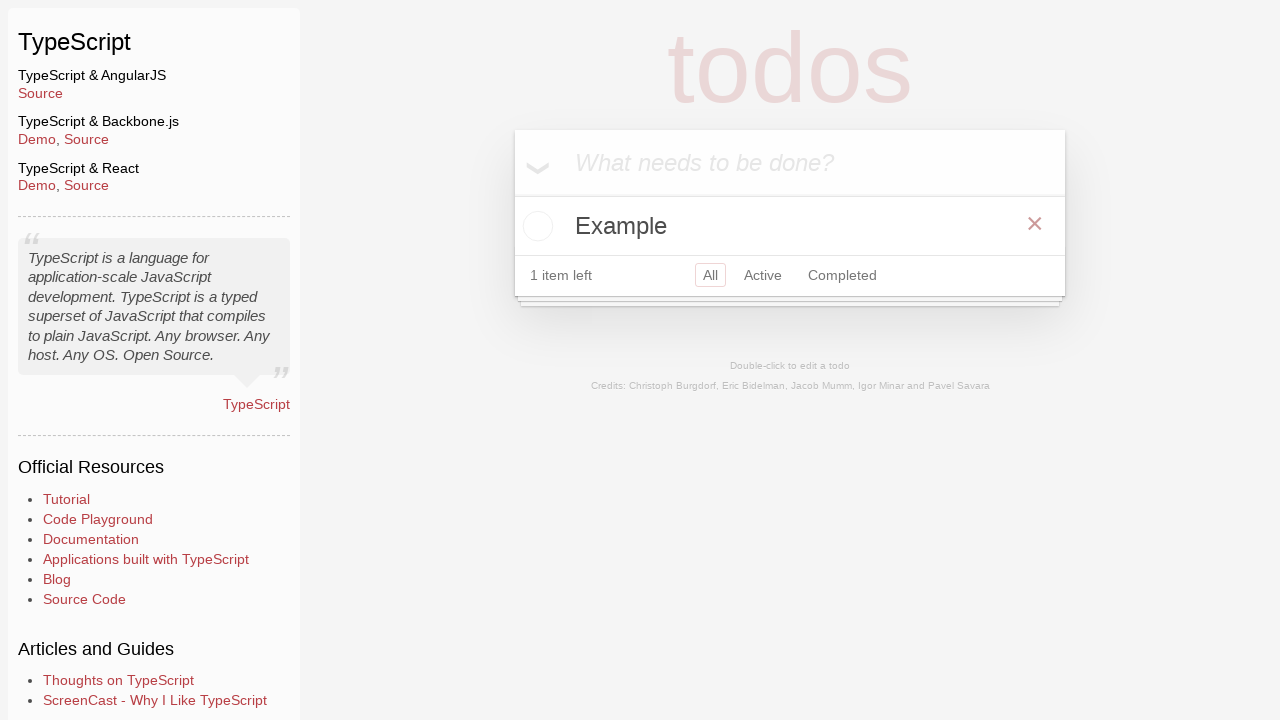